Navigates to Automation Exercise website and verifies the Category section has 3 elements, then retrieves the category names

Starting URL: https://www.automationexercise.com/

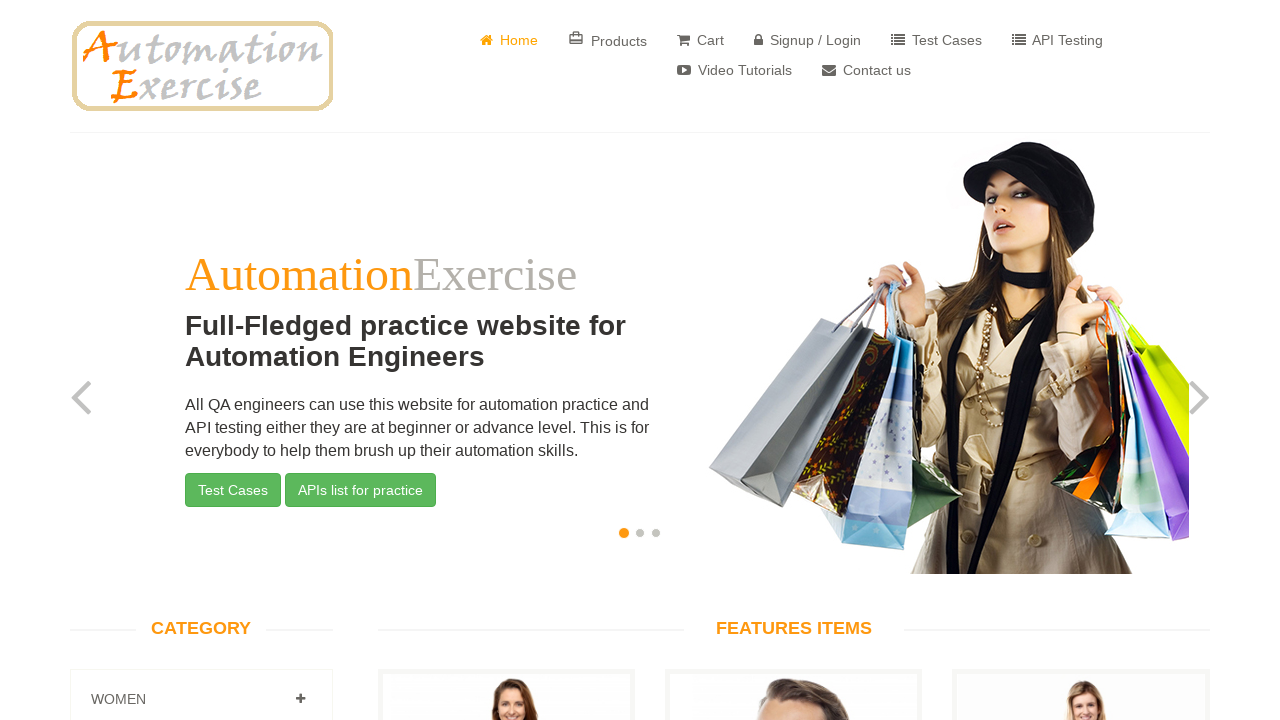

Waited for category elements to load (.panel-heading)
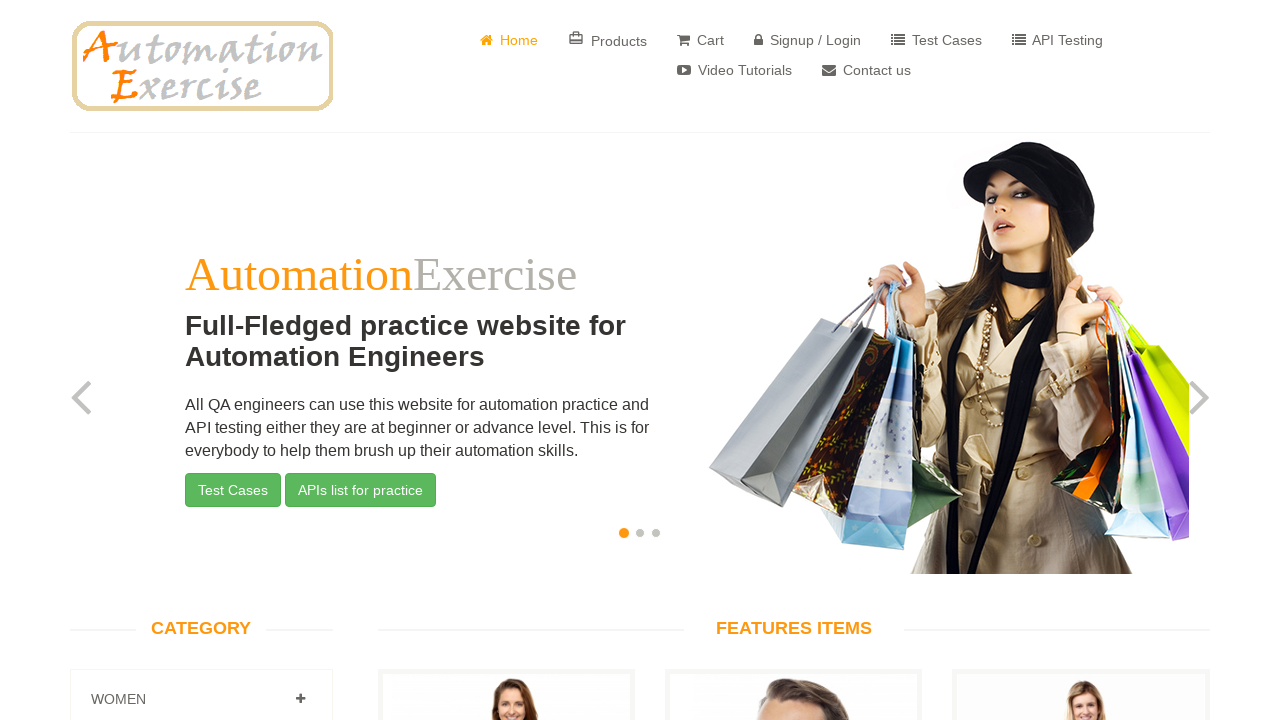

Retrieved all category elements from the page
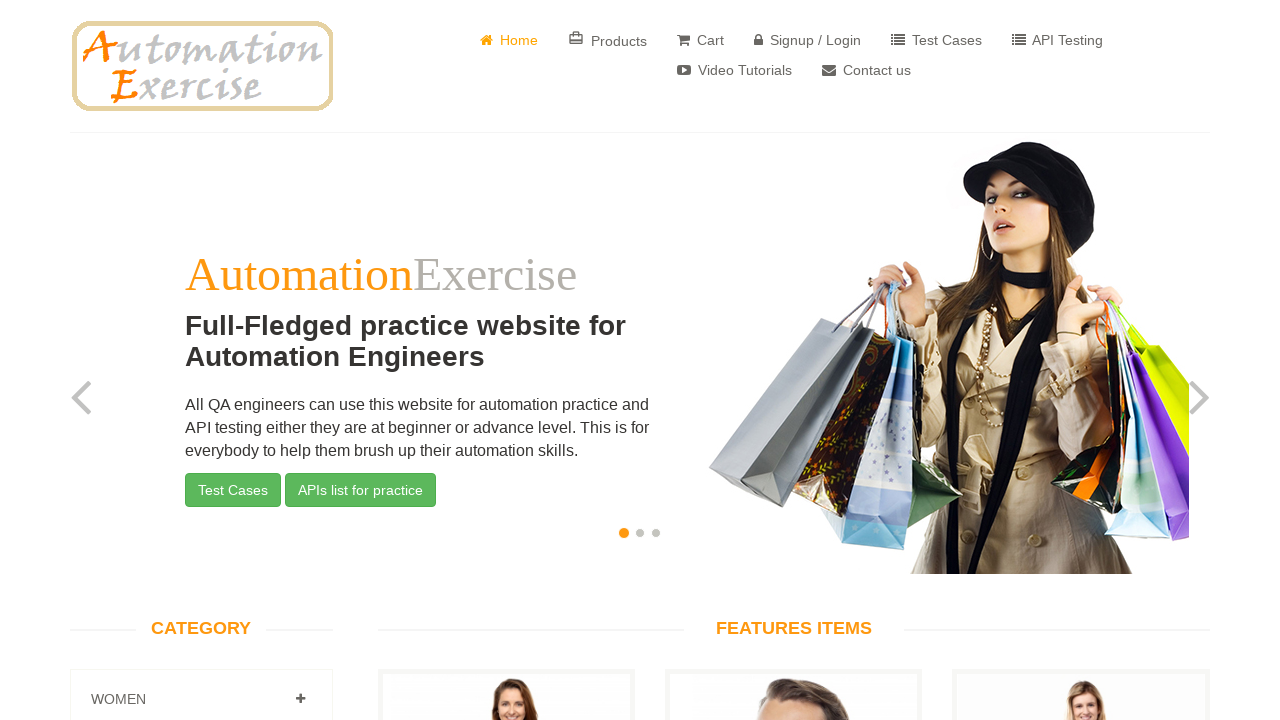

Counted category elements: 3 found
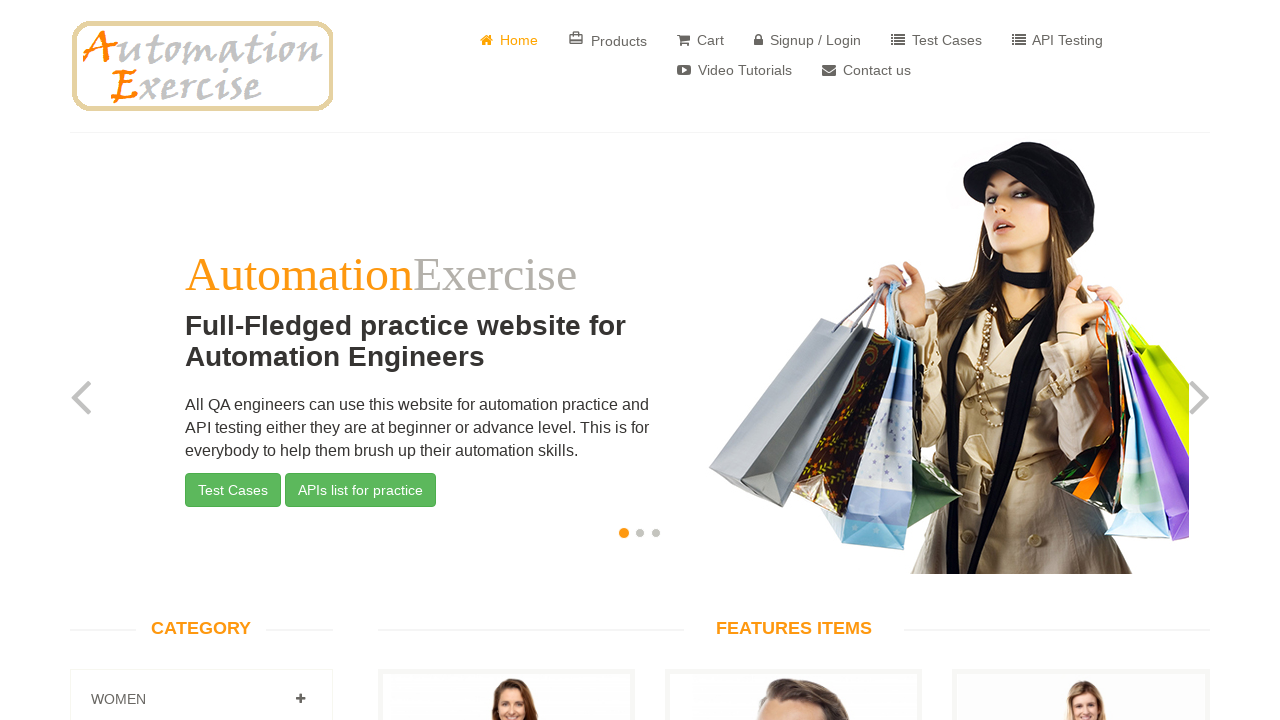

Verified that exactly 3 category elements are present
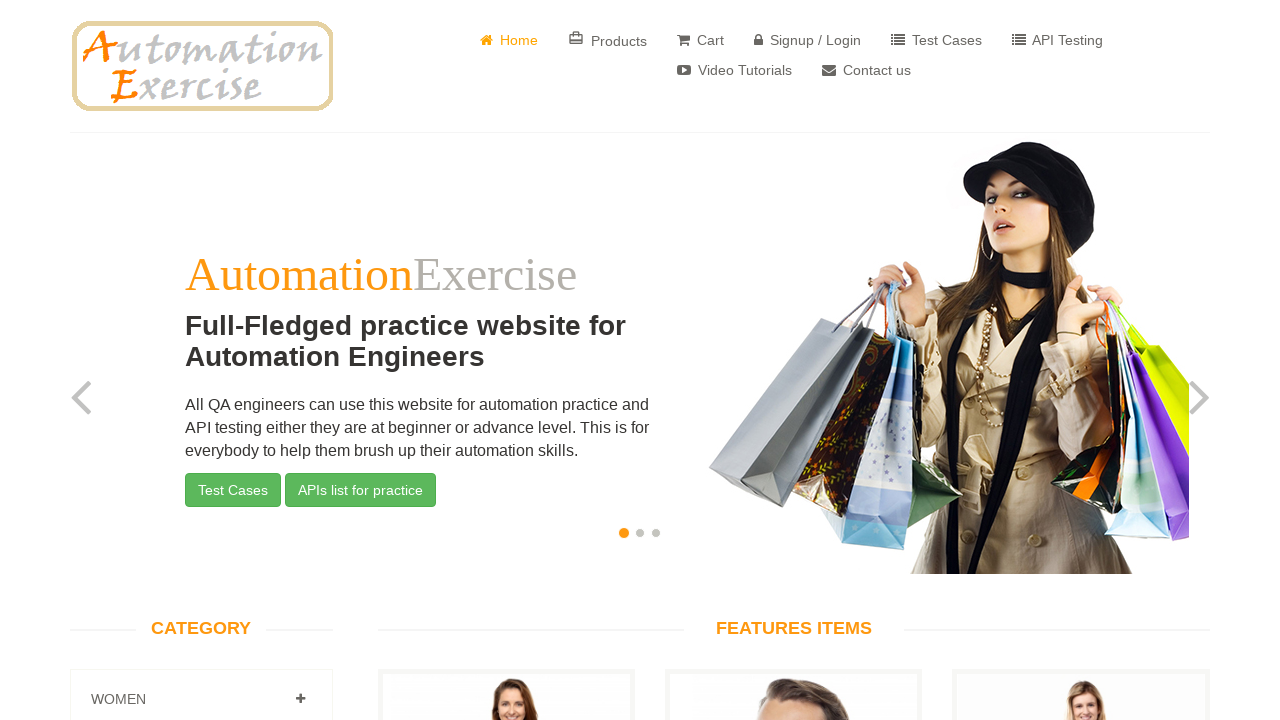

Retrieved and printed category name: 
									
										
											
											Women
										
									
								
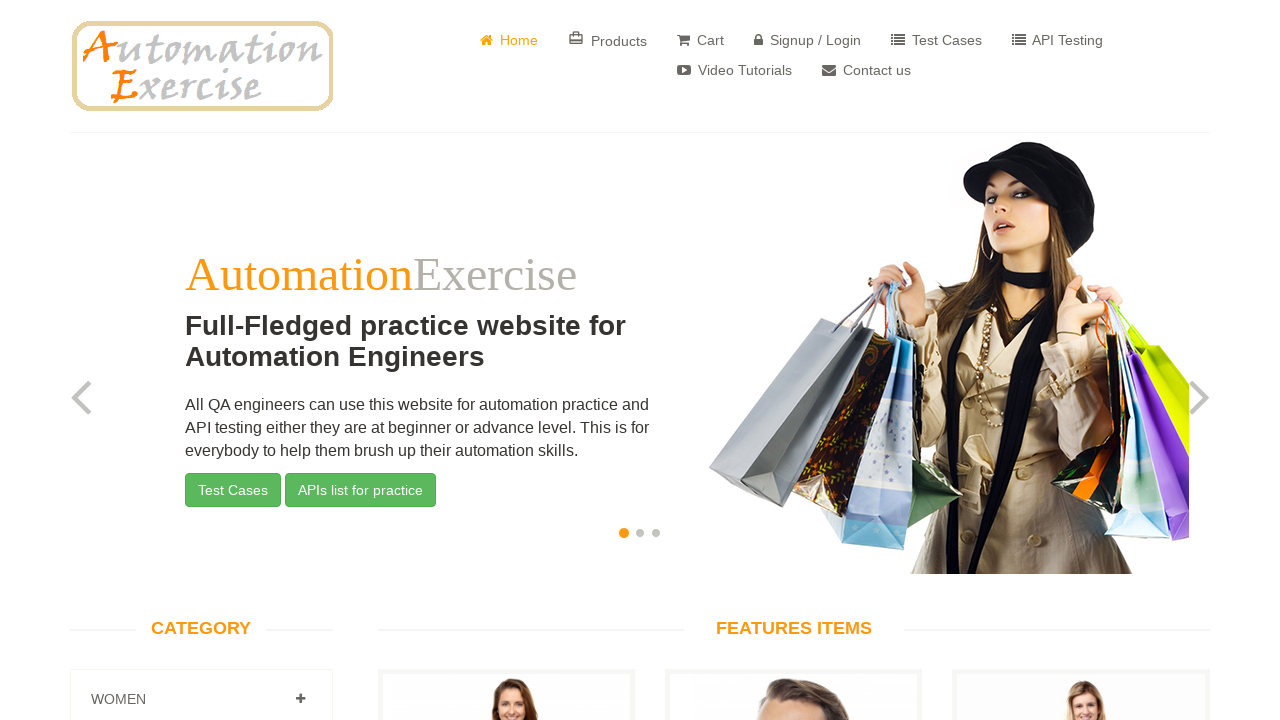

Retrieved and printed category name: 
									
										
											
											Men
										
									
								
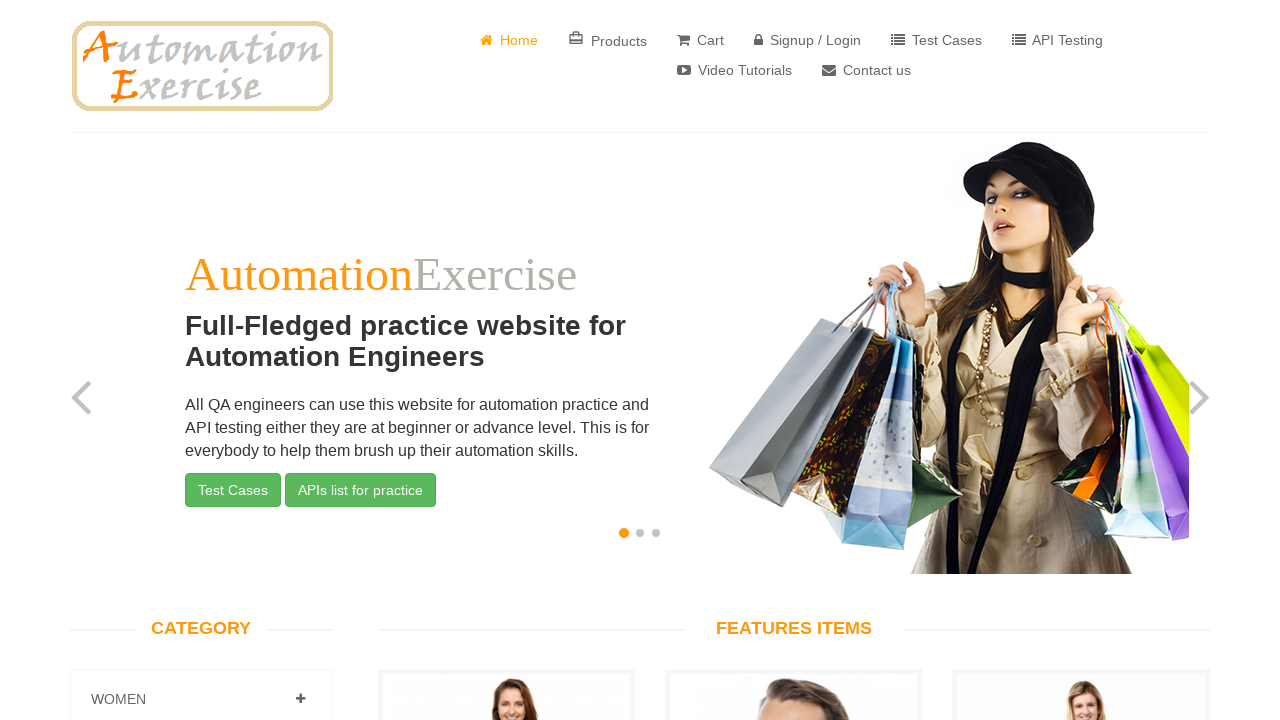

Retrieved and printed category name: 
									
										
											
											Kids
										
									
								
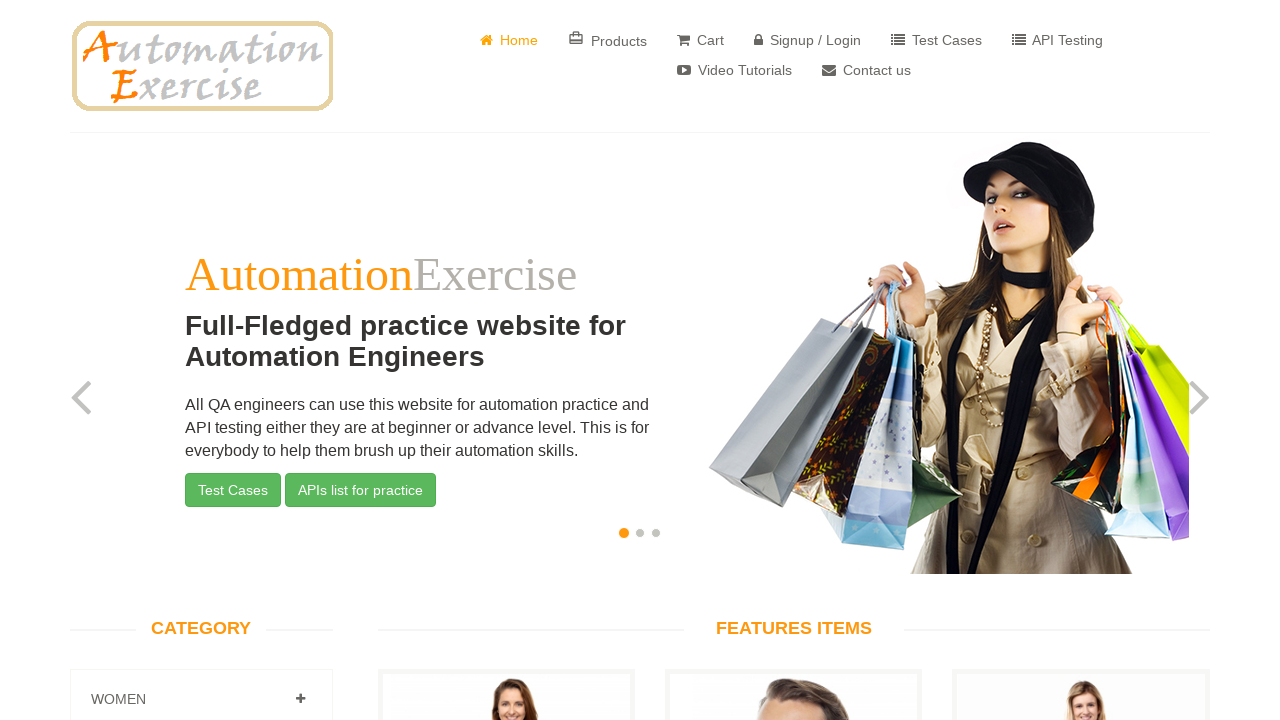

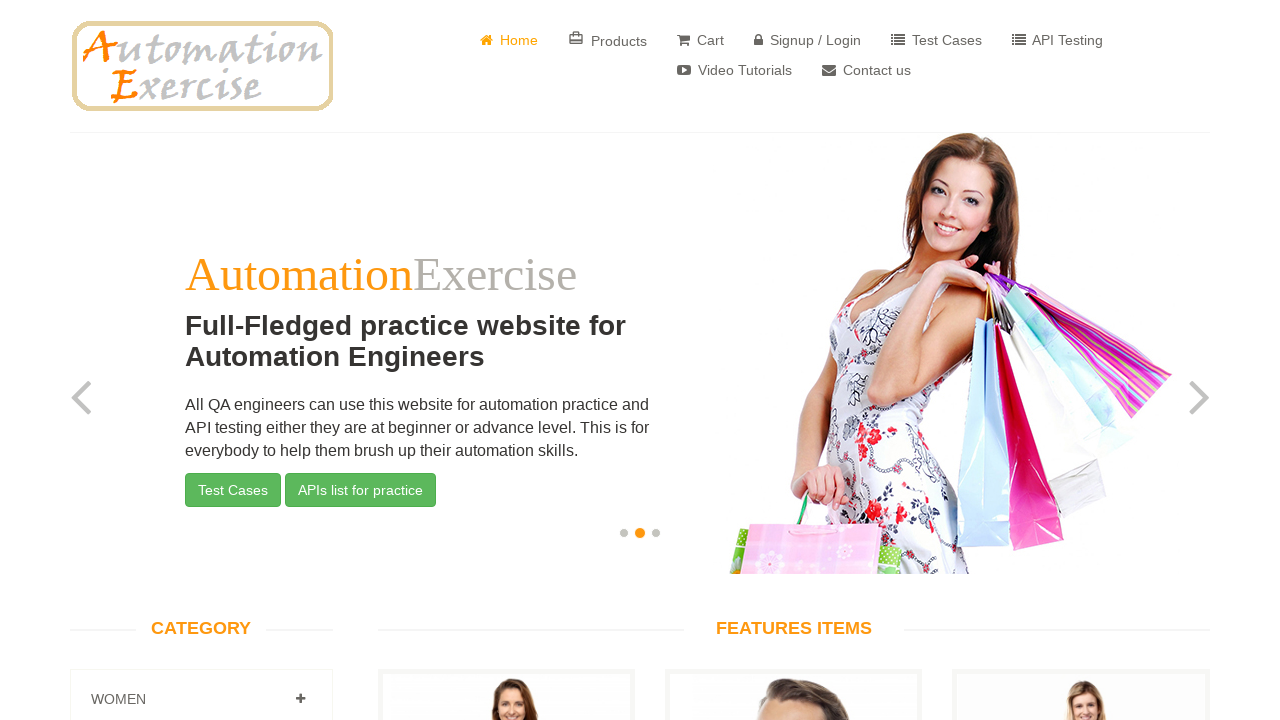